Switches to an iframe and reads text content from within the frame

Starting URL: https://demoqa.com/frames

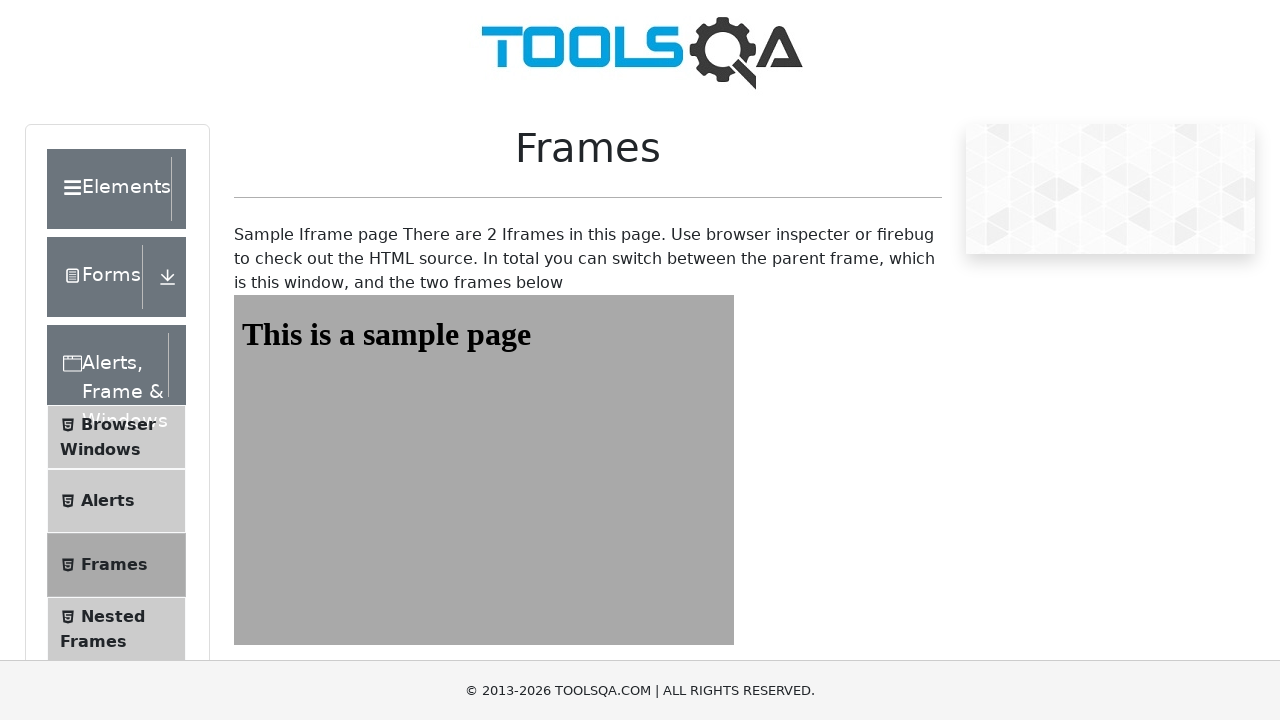

Navigated to https://demoqa.com/frames
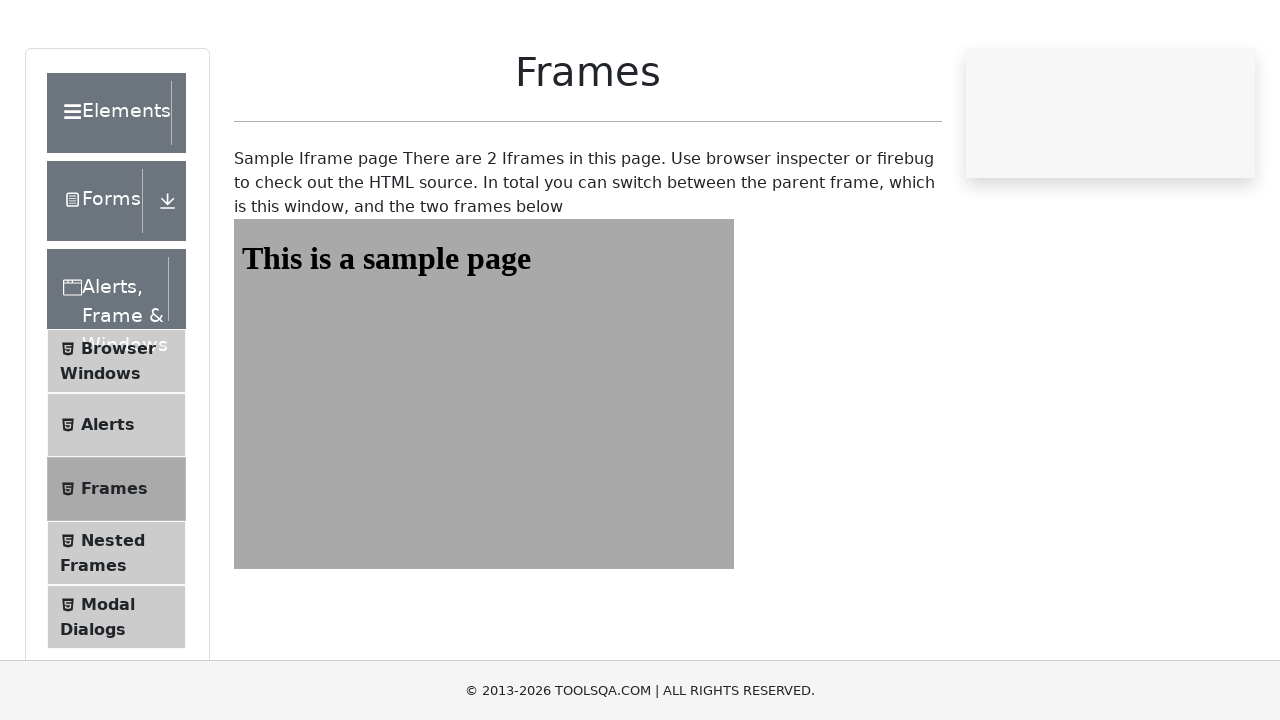

Switched to iframe 'frame1'
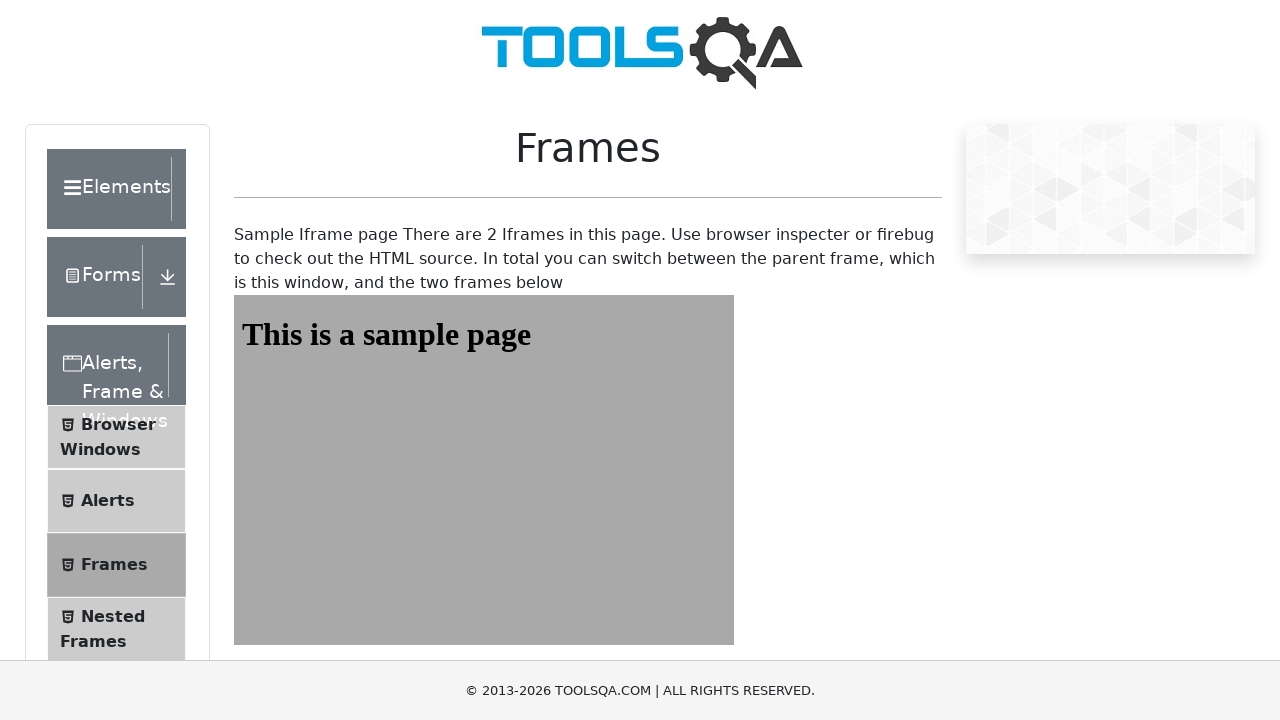

Waited for #sampleHeading element to load in iframe
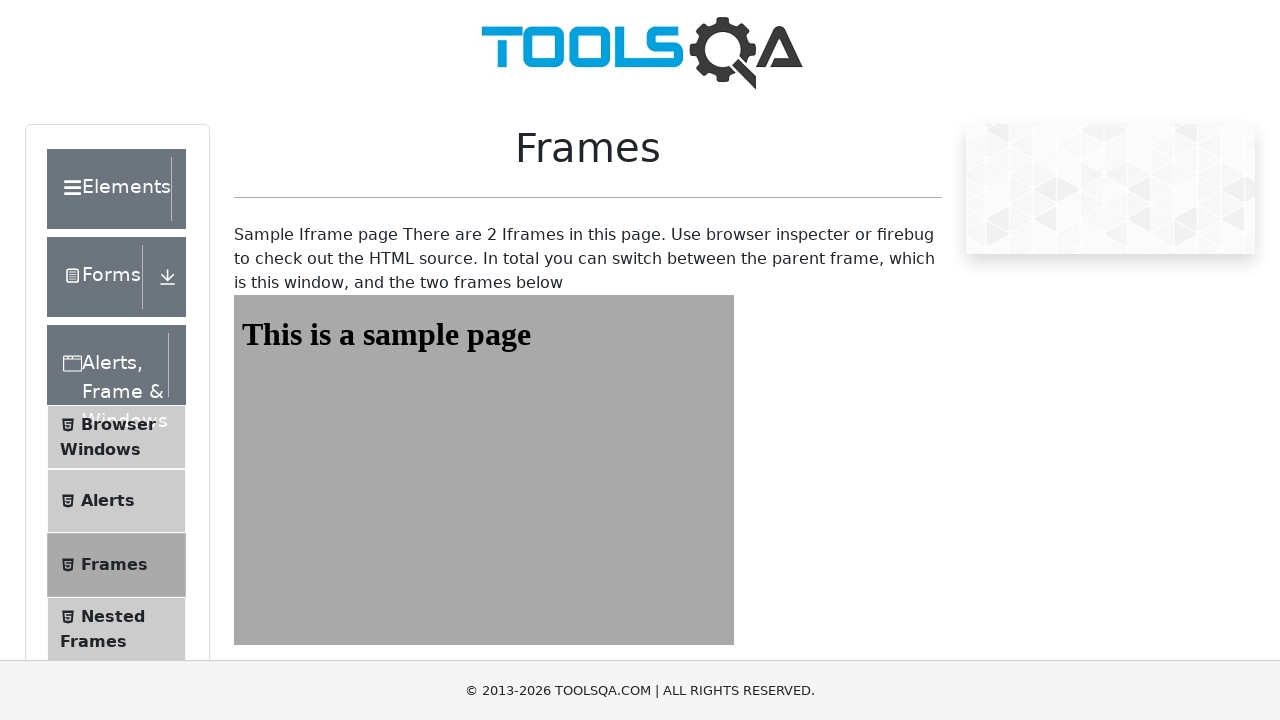

Read text content from iframe: 'This is a sample page'
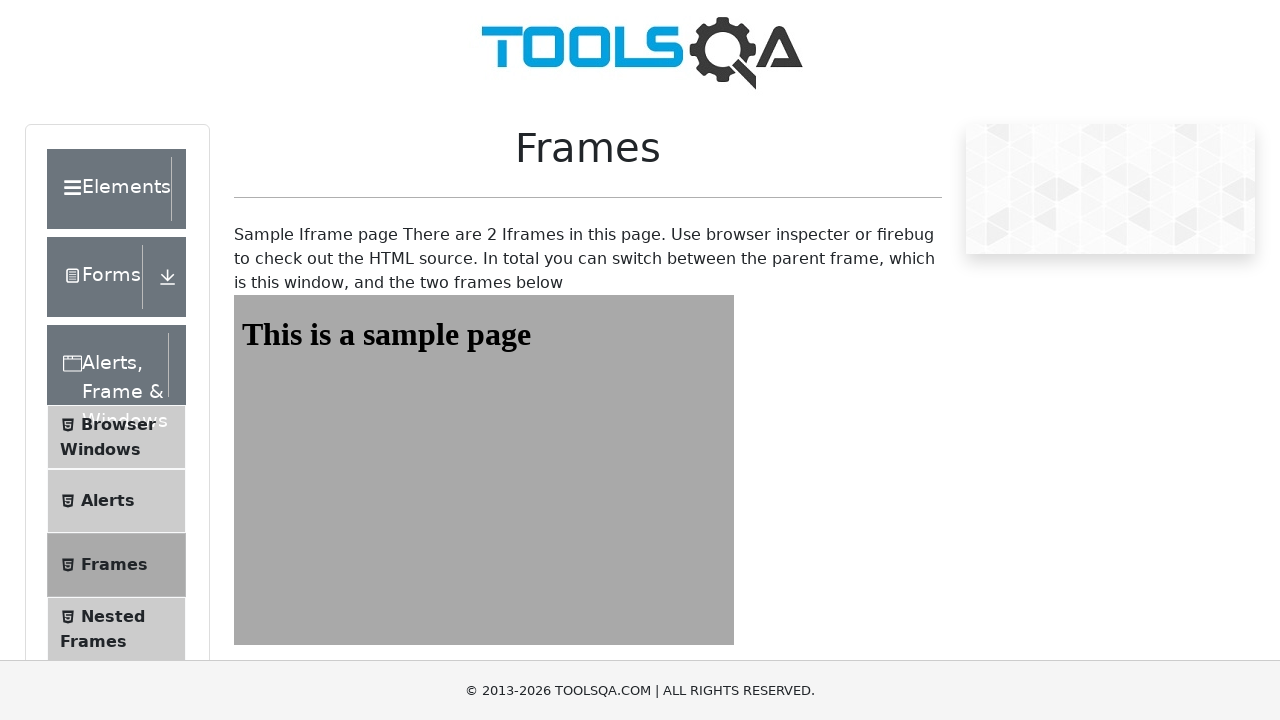

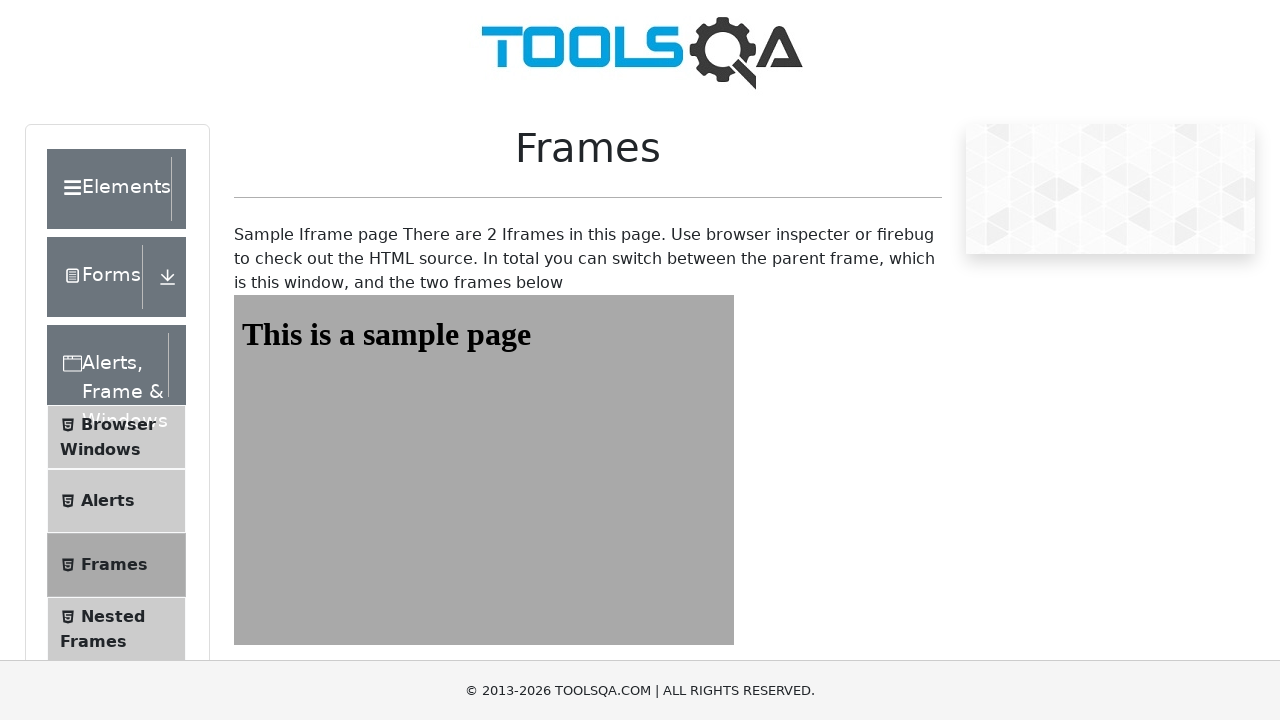